Tests MailChimp registration form validation when an already existing username is entered, verifying the duplicate username error message is displayed

Starting URL: https://login.mailchimp.com/signup/

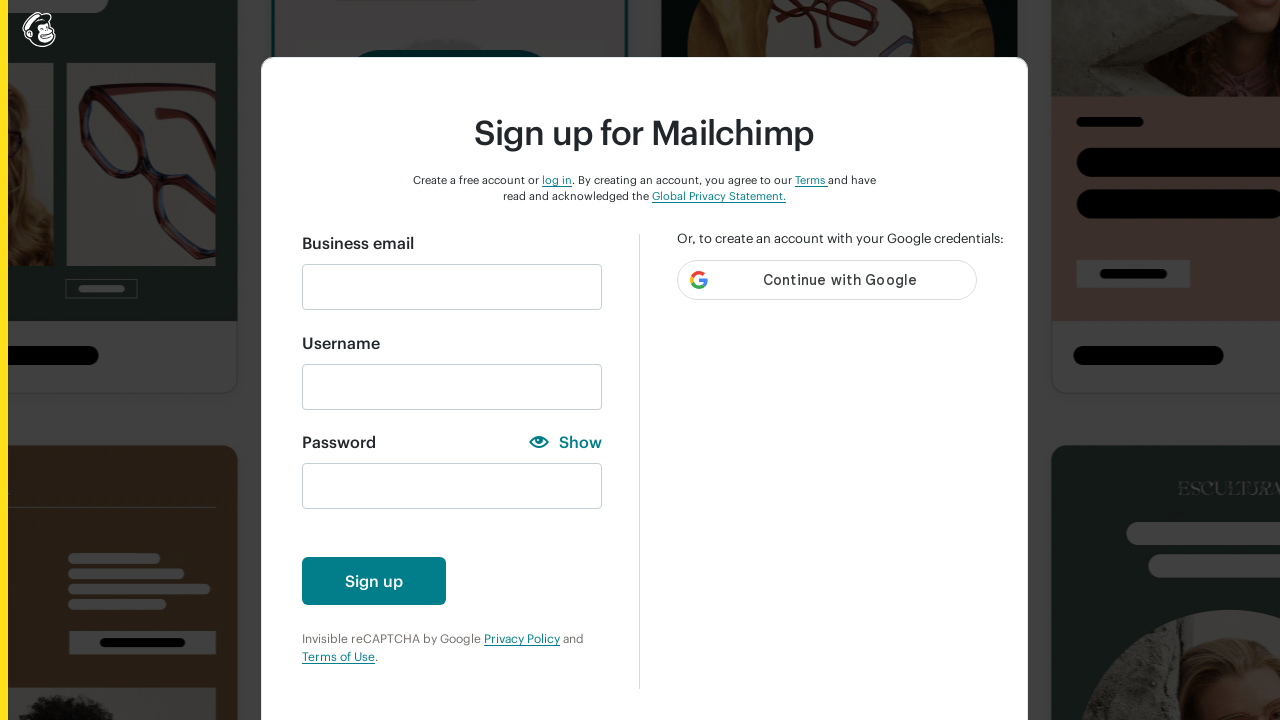

Filled email field with generated email address on #email
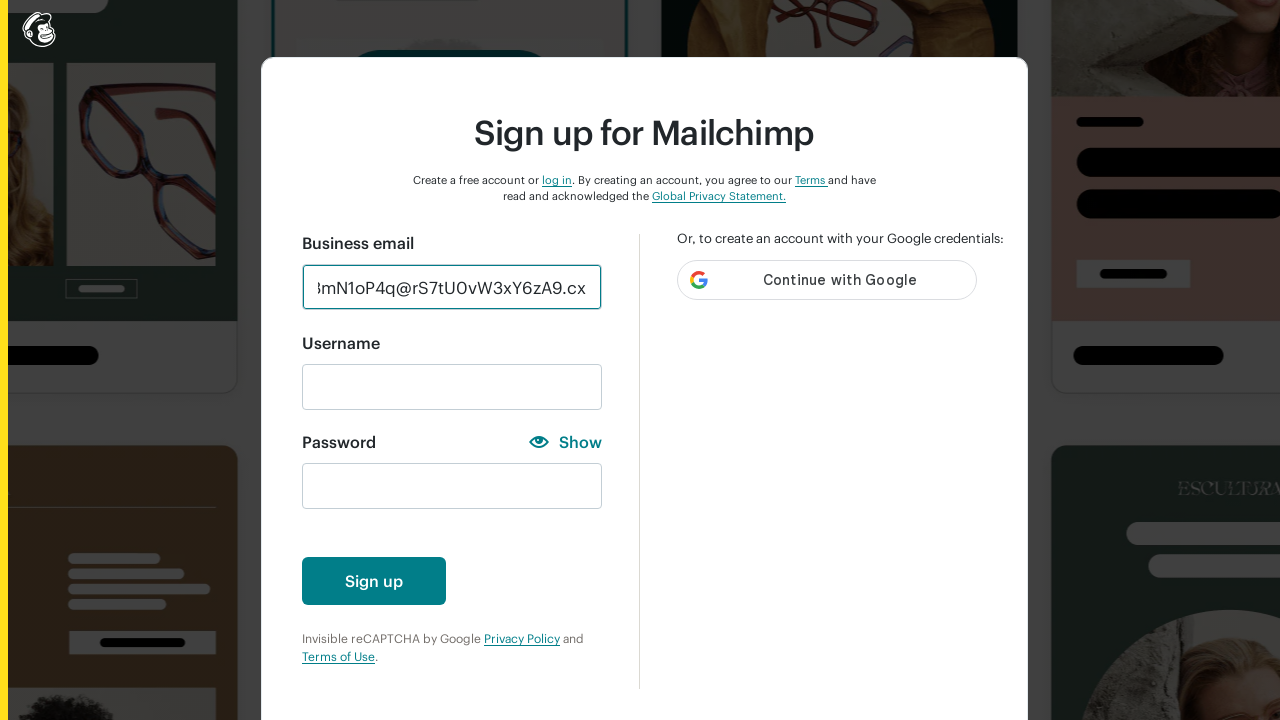

Filled username field with existing username 'user' on #new_username
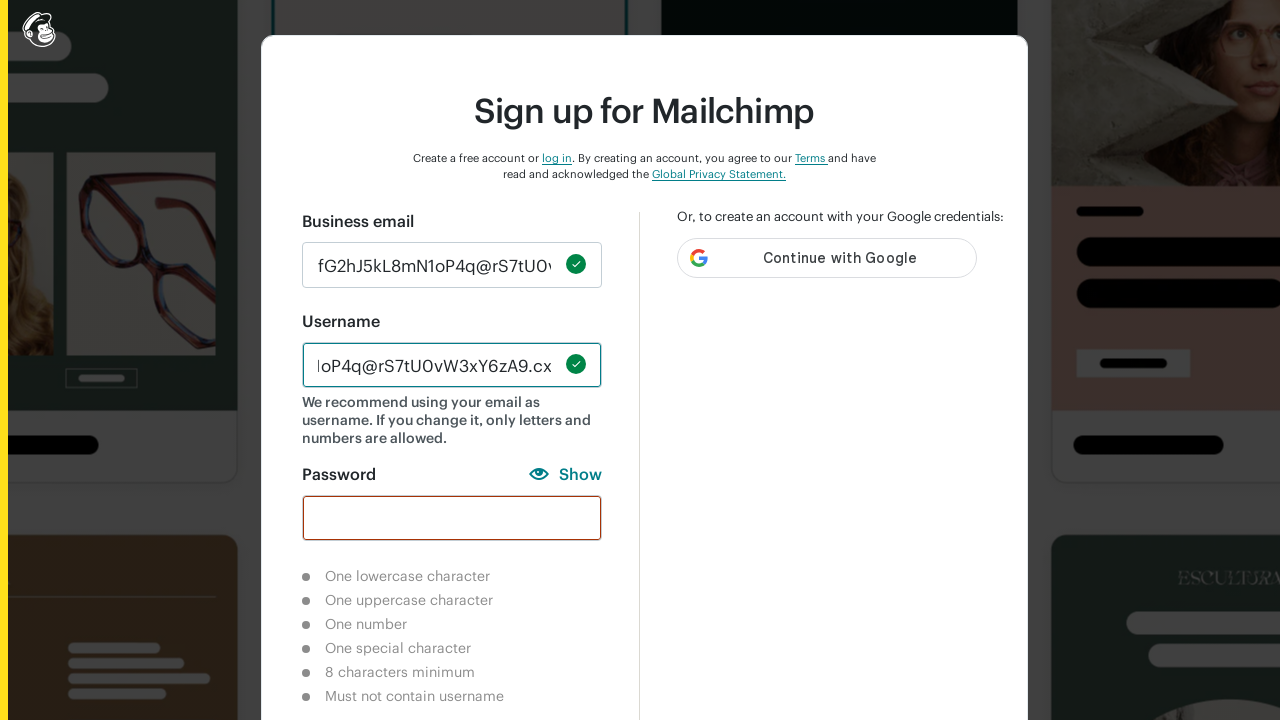

Filled password field with password on #new_password
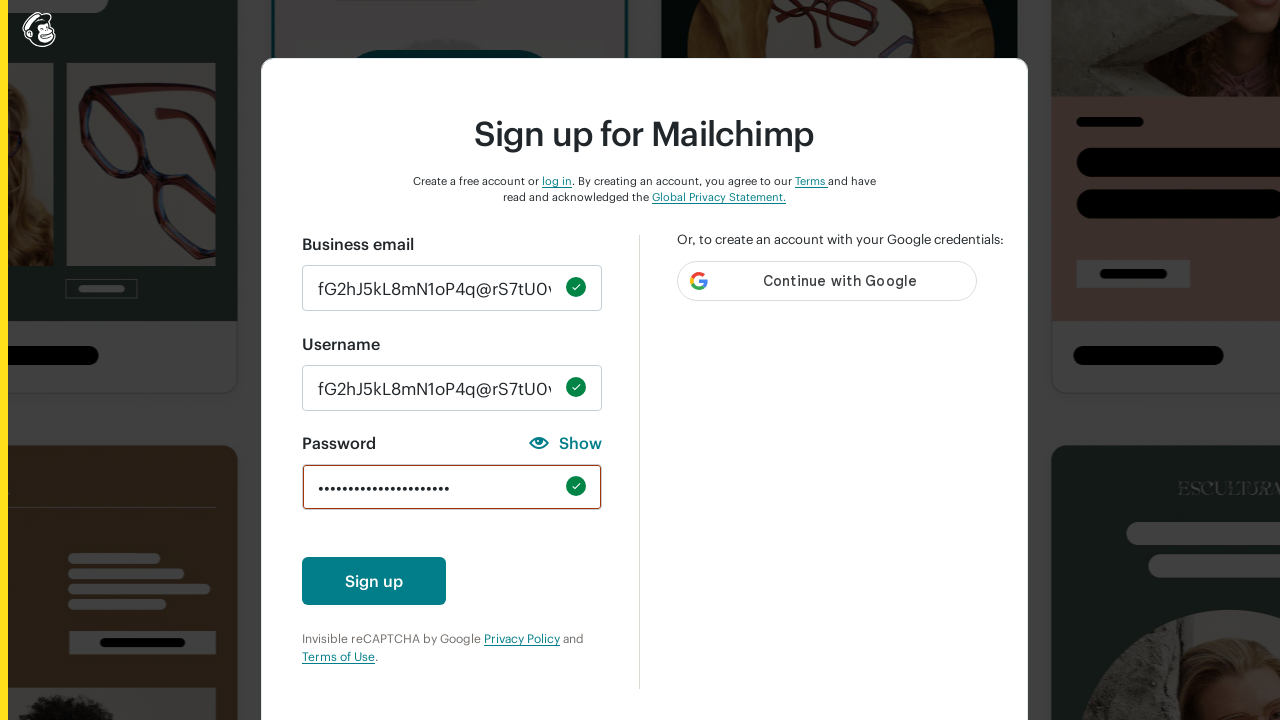

Pressed Enter to submit the registration form on #new_password
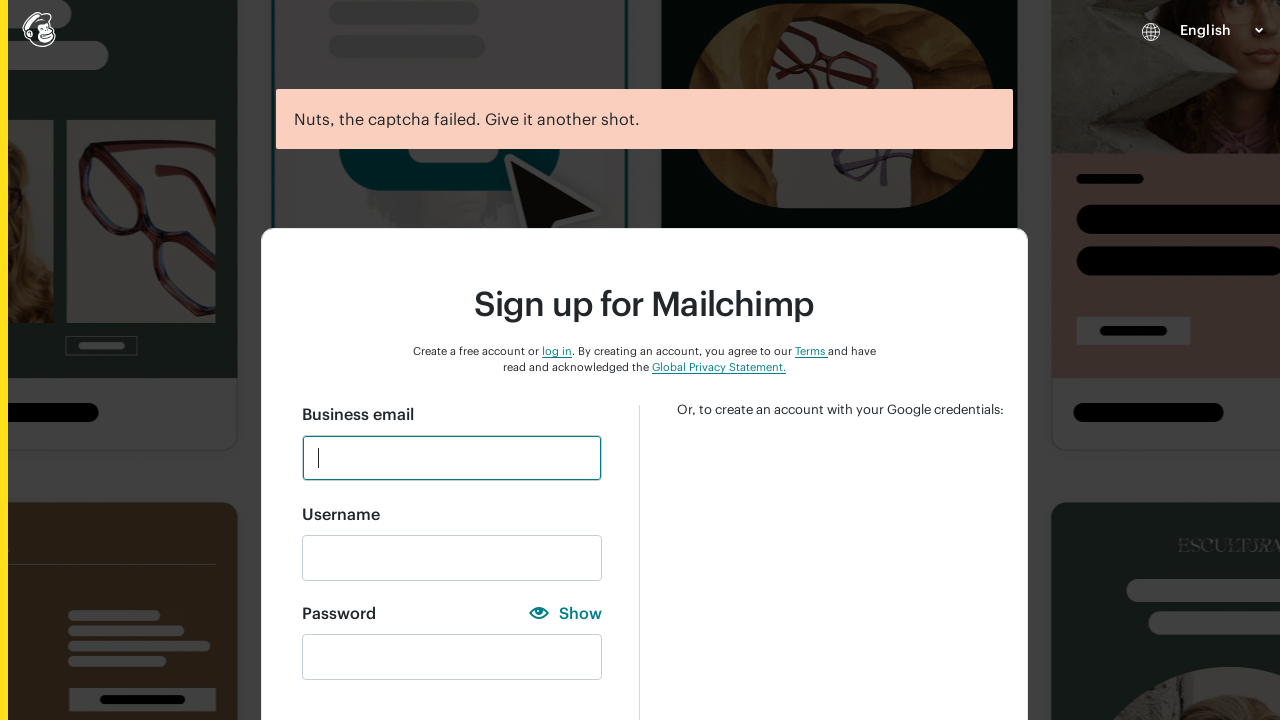

Duplicate username error message appeared
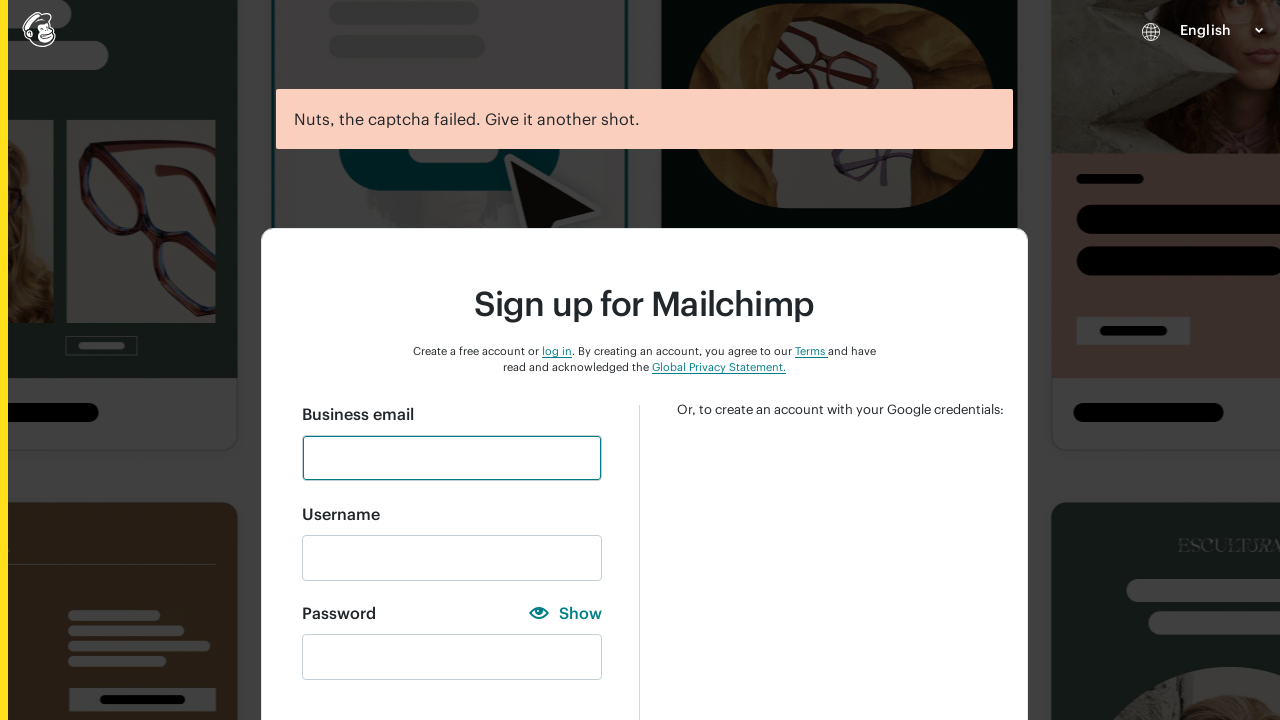

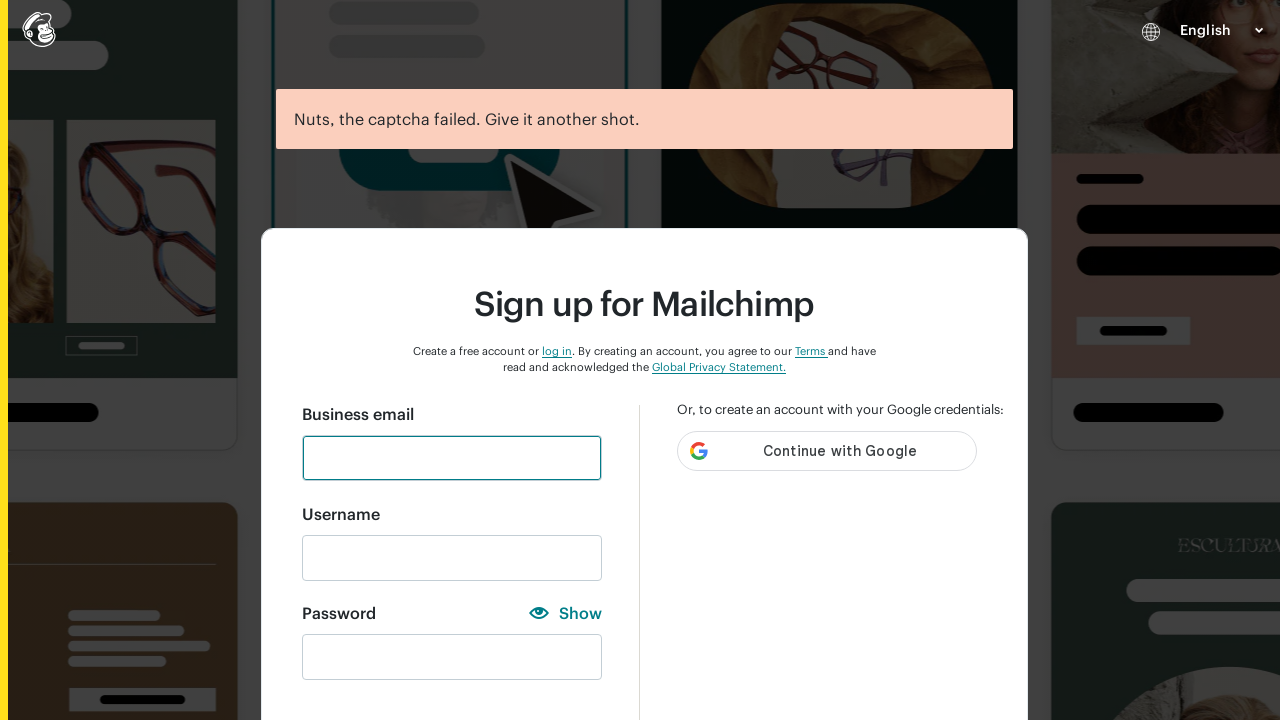